Tests the search functionality trigger on the Playwright documentation site by clicking the search label

Starting URL: https://playwright.dev/

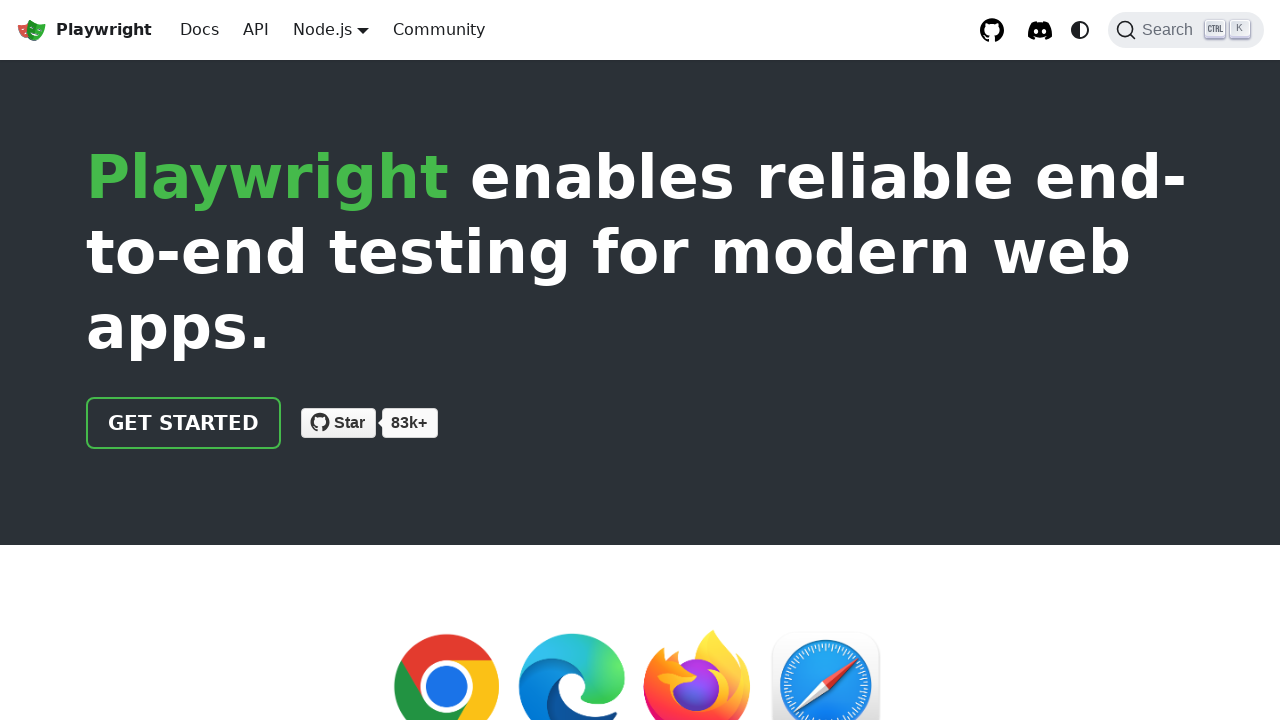

Clicked search button using get_by_label locator at (1186, 30) on internal:label="Search"i
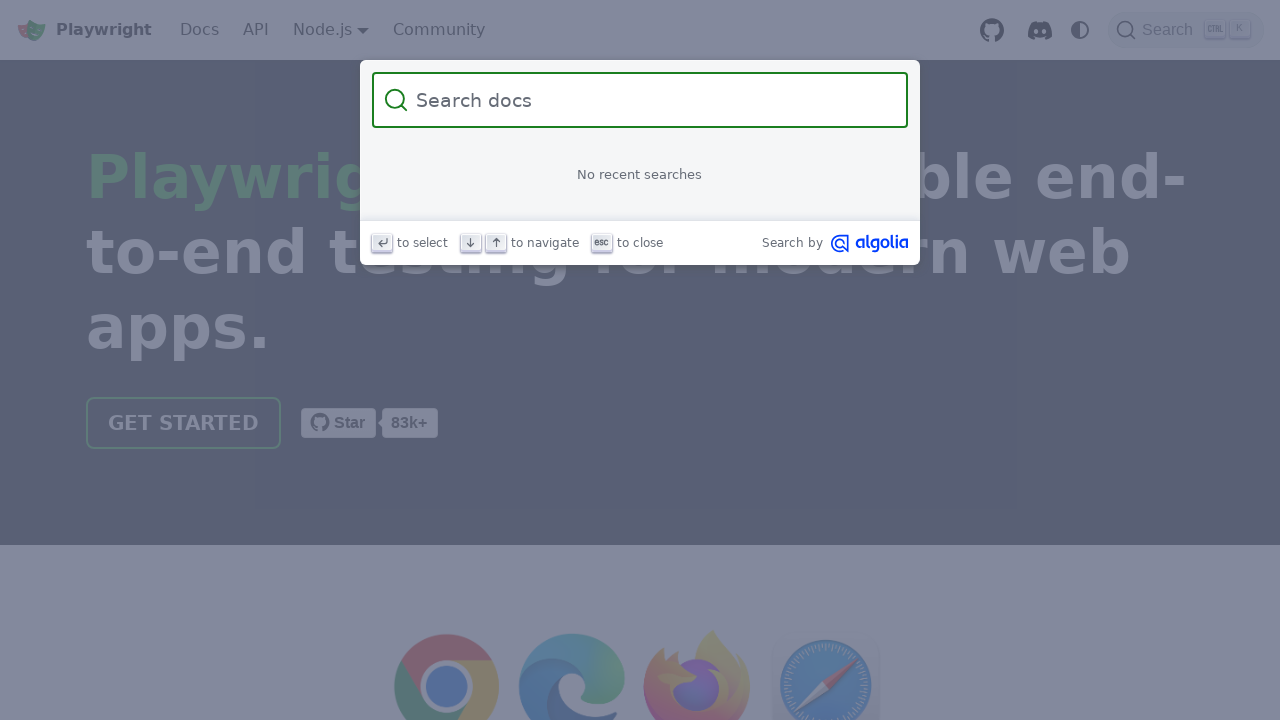

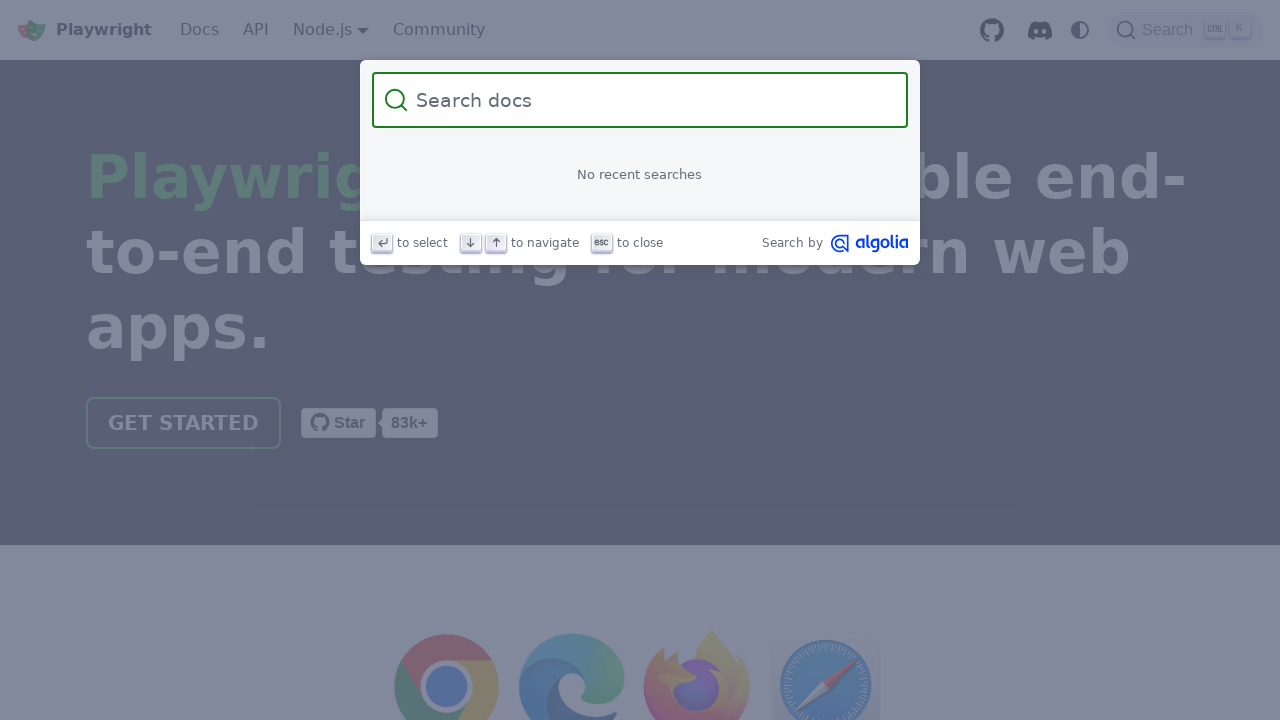